Tests that submitting registration form with invalid email format shows an error message.

Starting URL: https://www.sharelane.com/cgi-bin/register.py

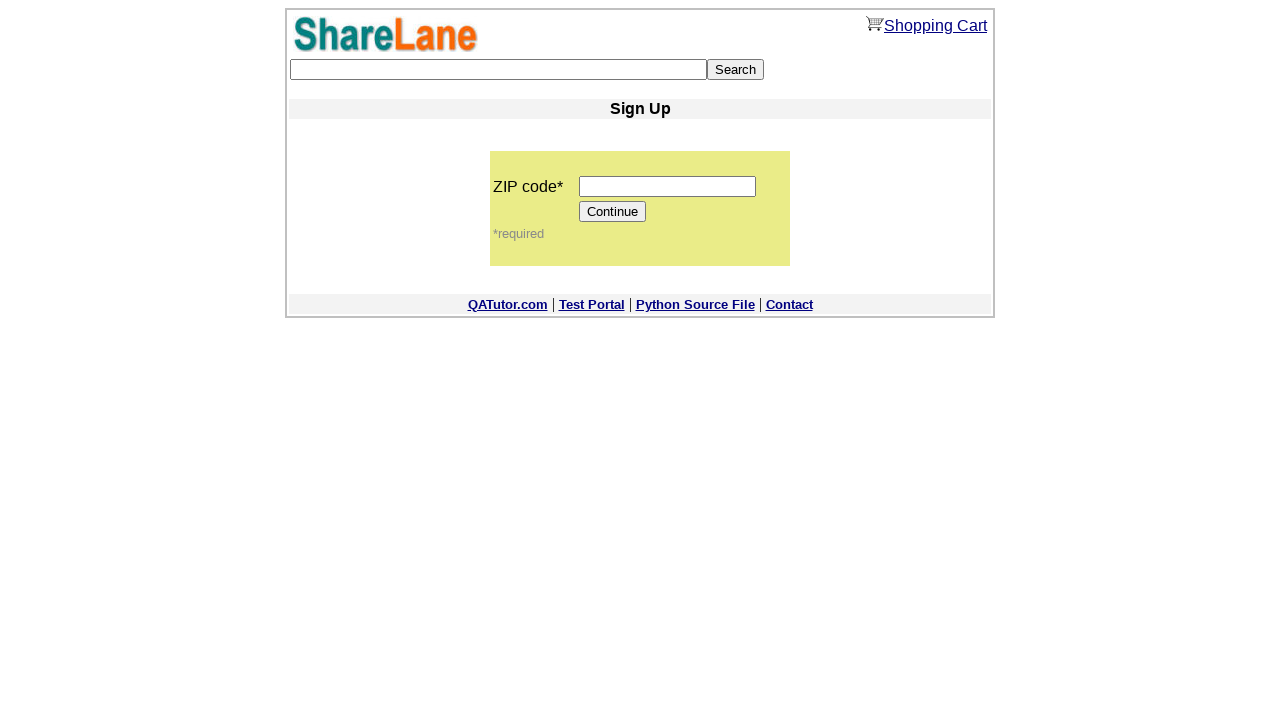

Filled zip code field with '12345' on input[name='zip_code']
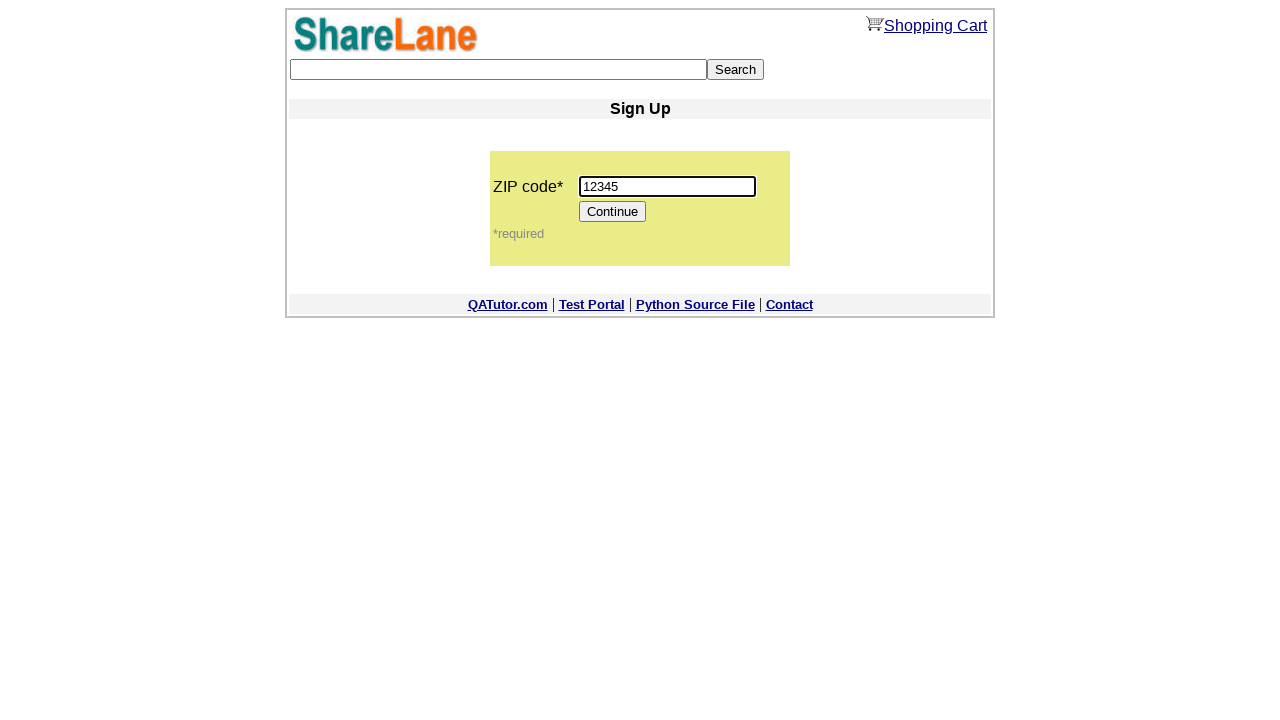

Clicked Continue button to proceed to registration form at (613, 212) on input[value='Continue']
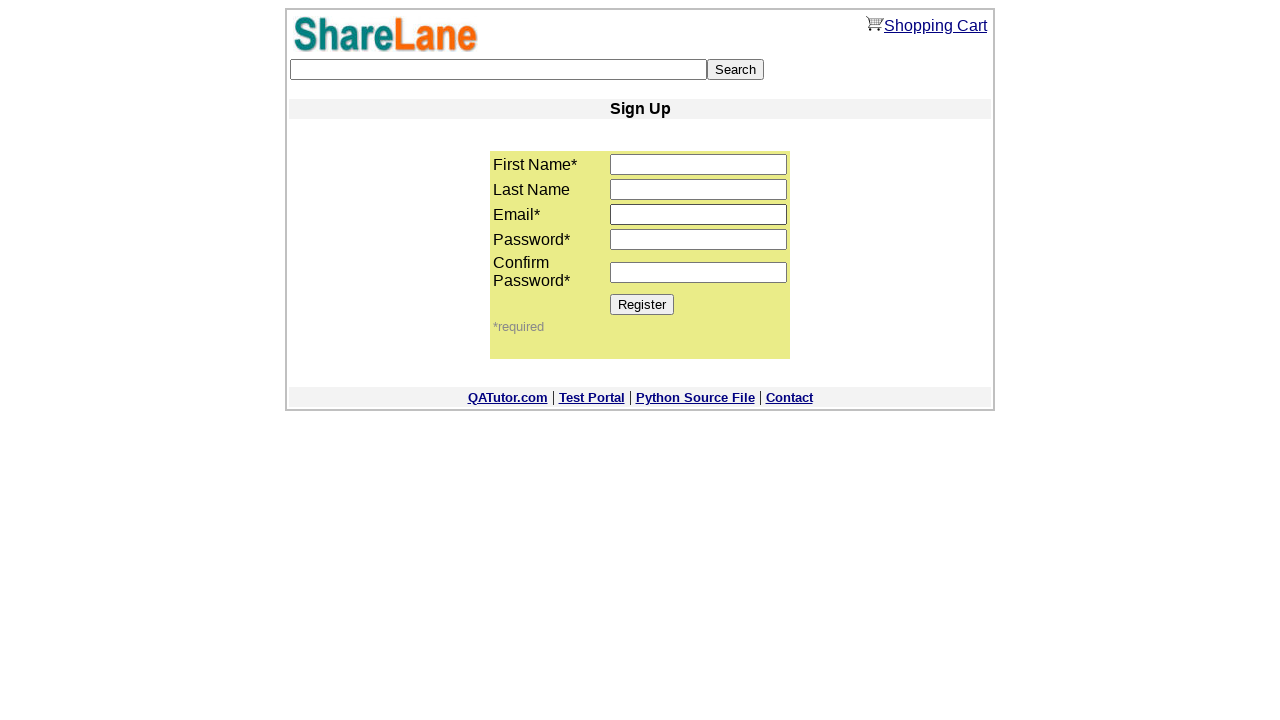

Filled first name field with 'Amanda' on input[name='first_name']
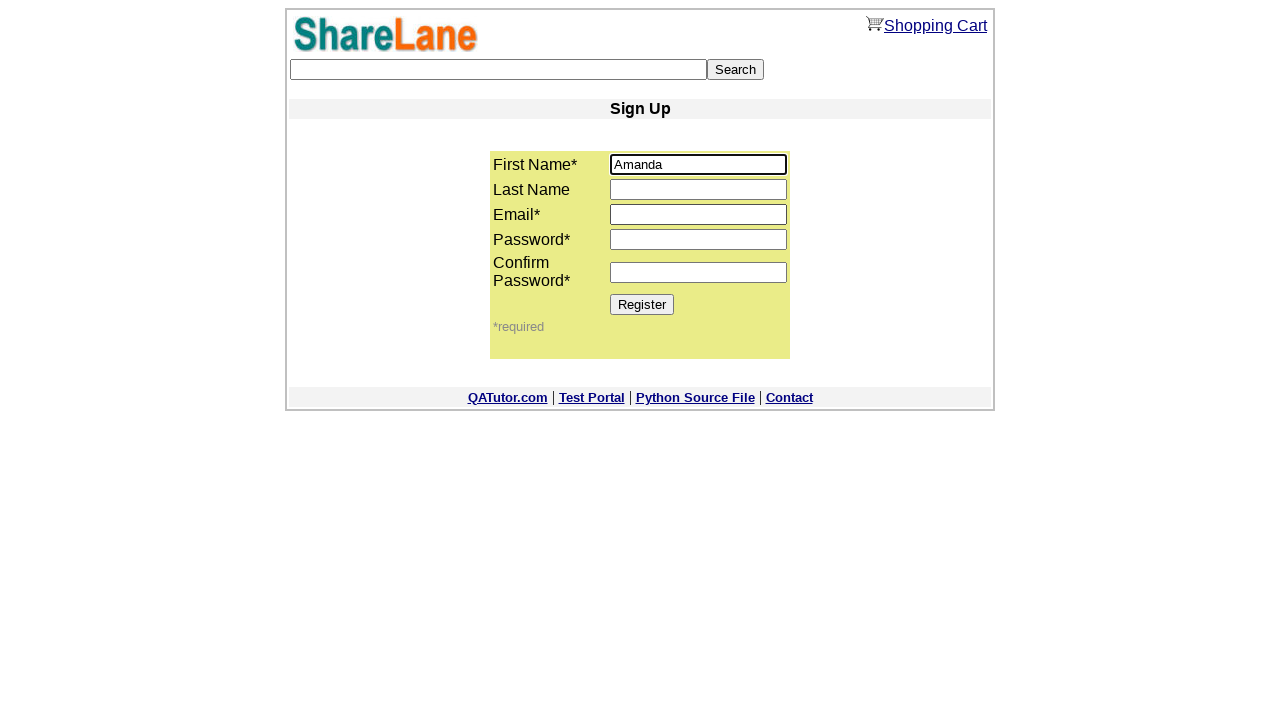

Filled last name field with 'Garcia' on input[name='last_name']
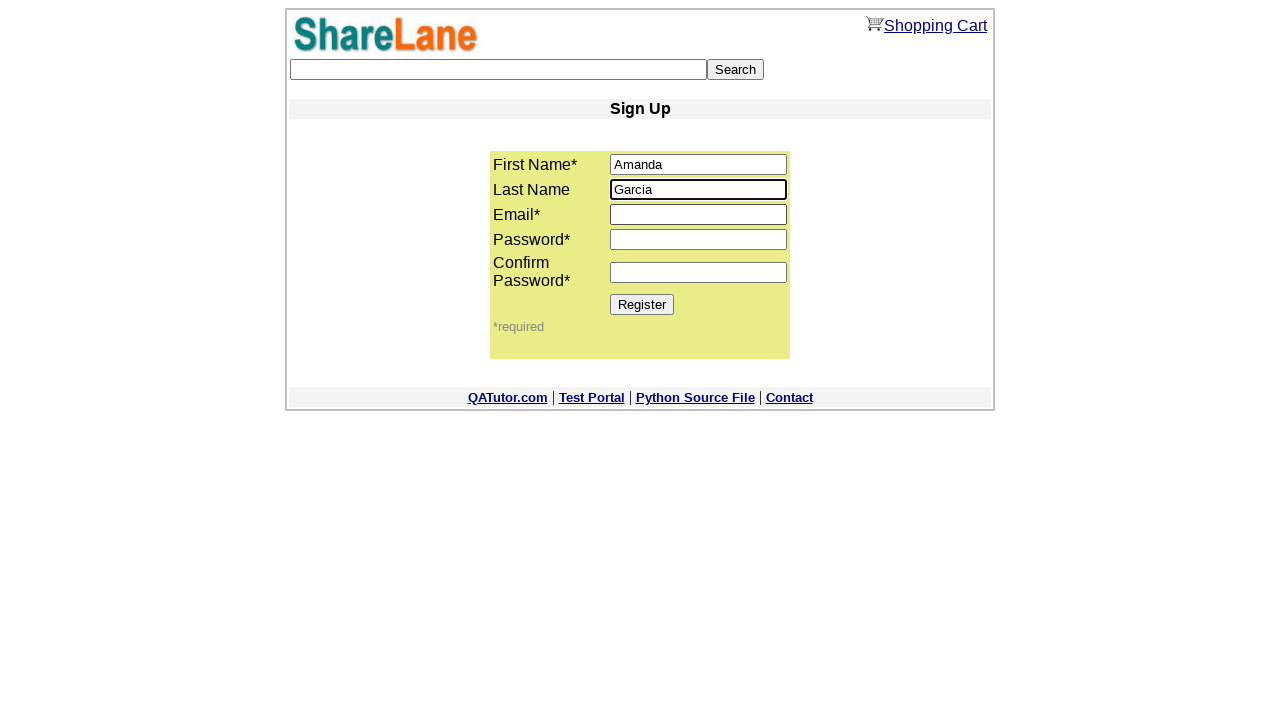

Filled email field with invalid email format 'amanda@com' on input[name='email']
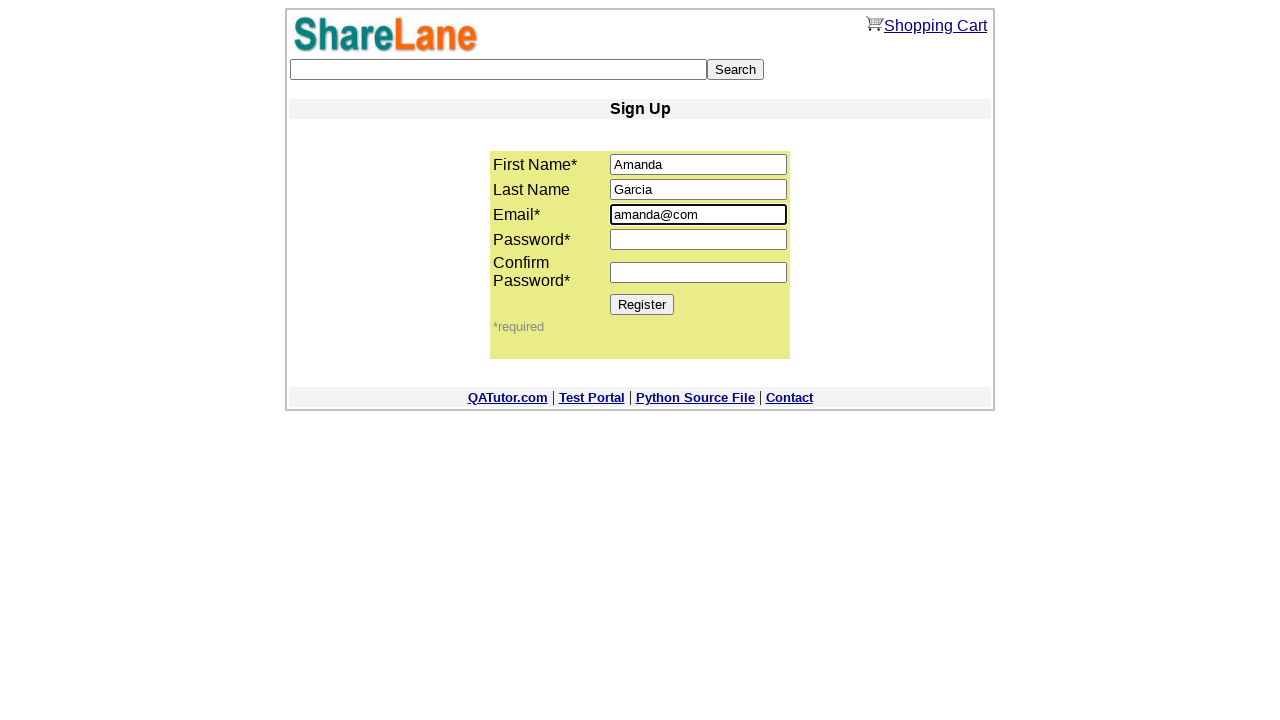

Filled password field with 'amandaPass88' on input[name='password1']
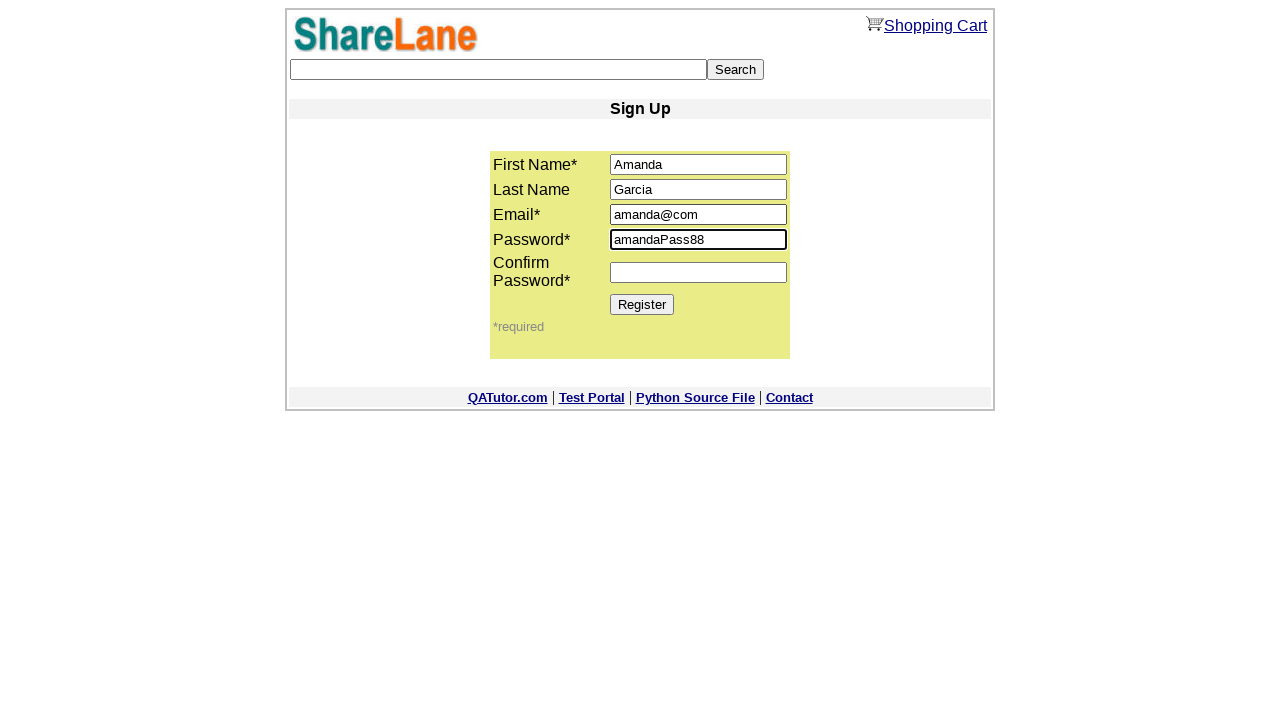

Filled password confirmation field with 'amandaPass88' on input[name='password2']
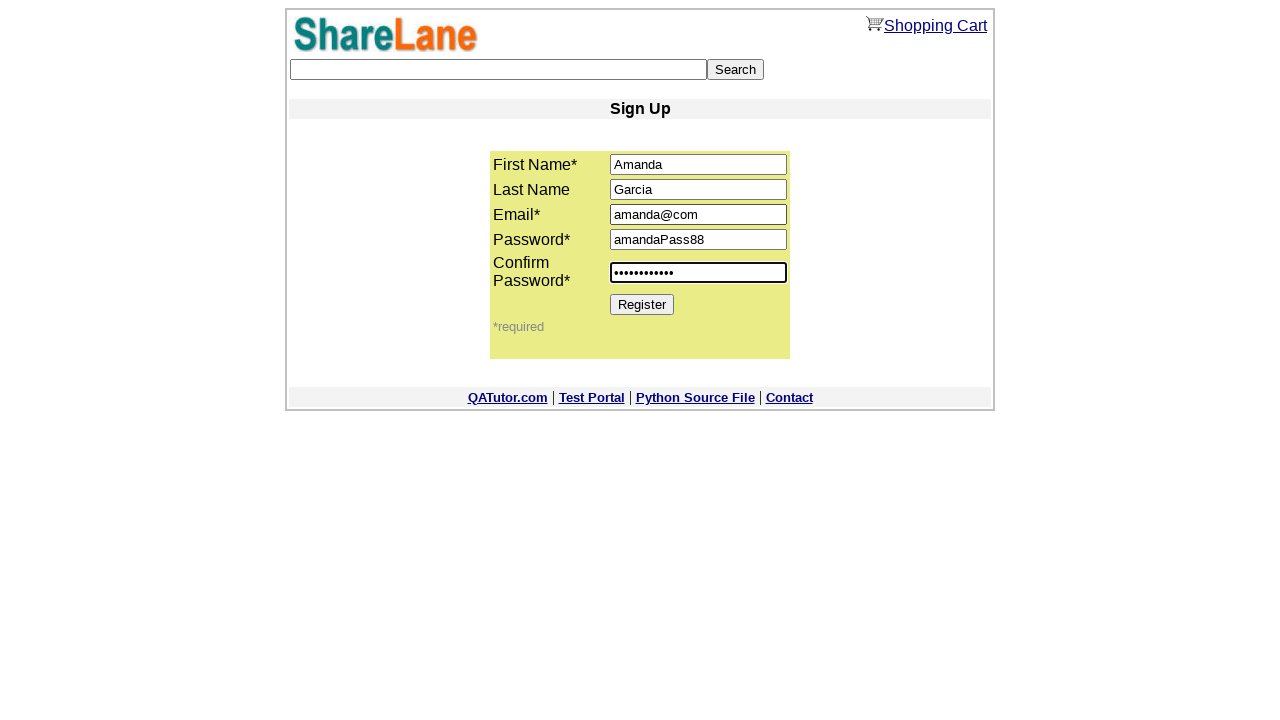

Clicked Register button to submit form with invalid email at (642, 304) on input[value='Register']
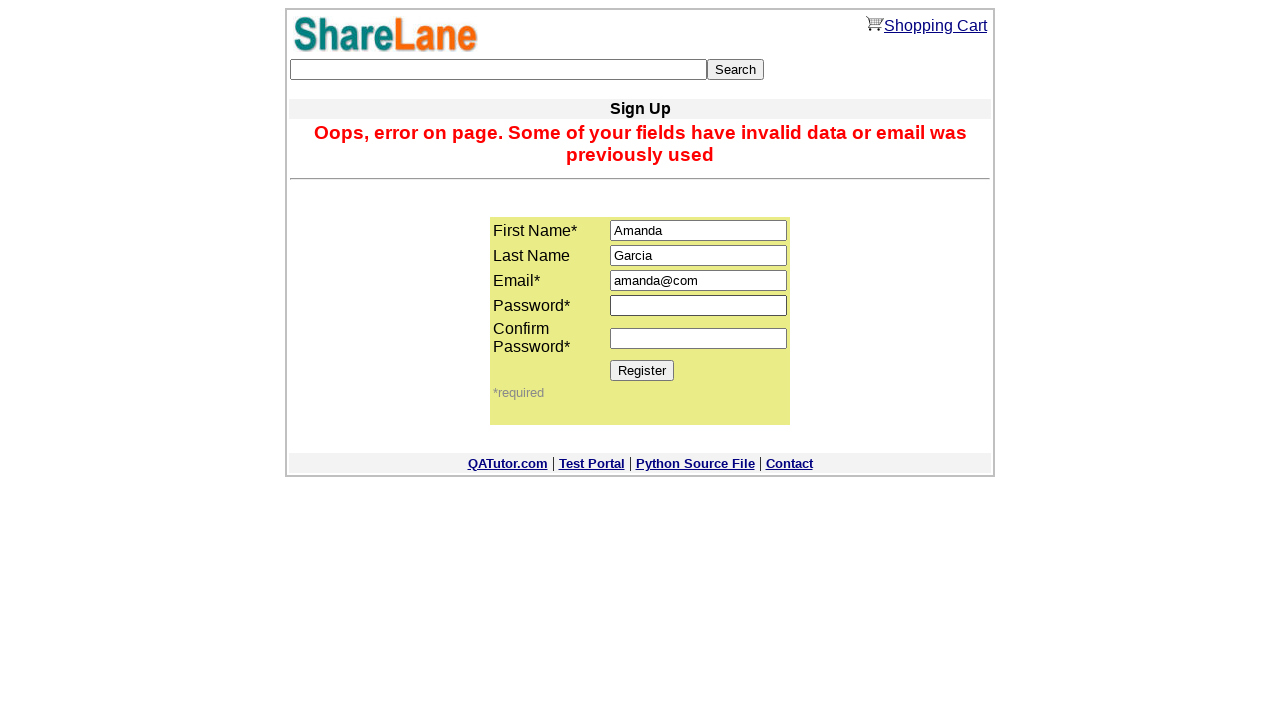

Verified error message is displayed for invalid email format
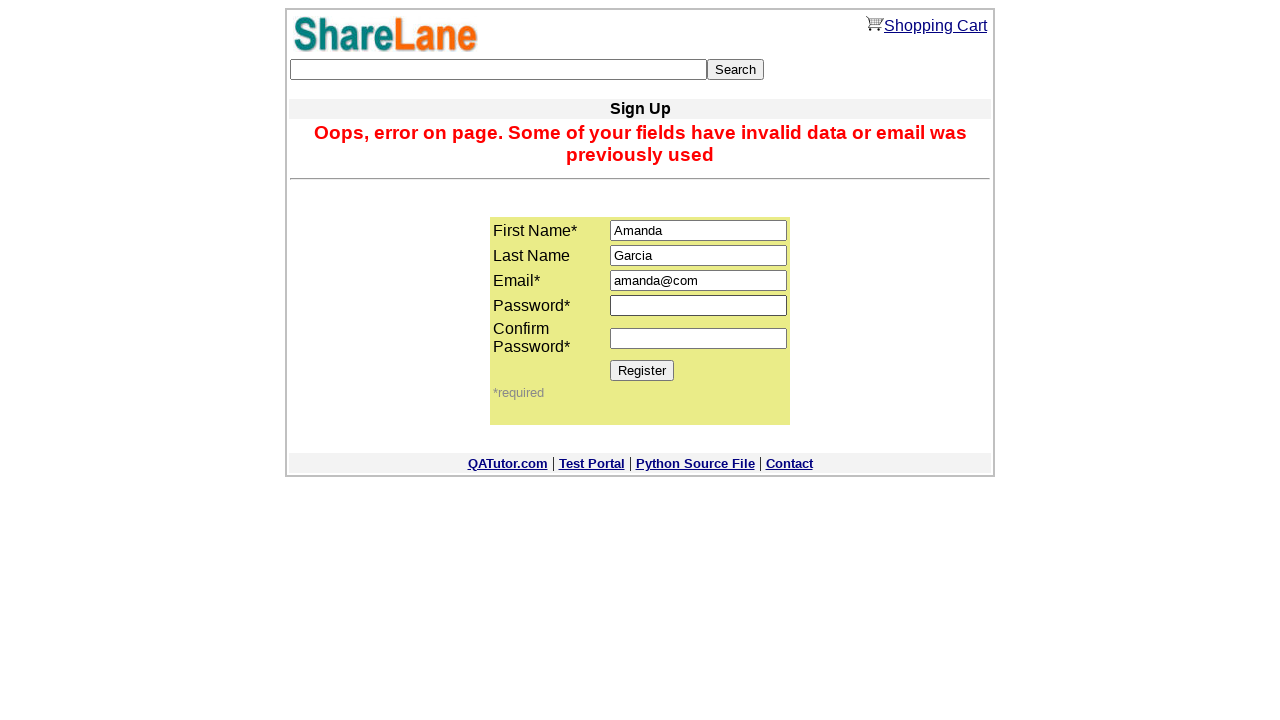

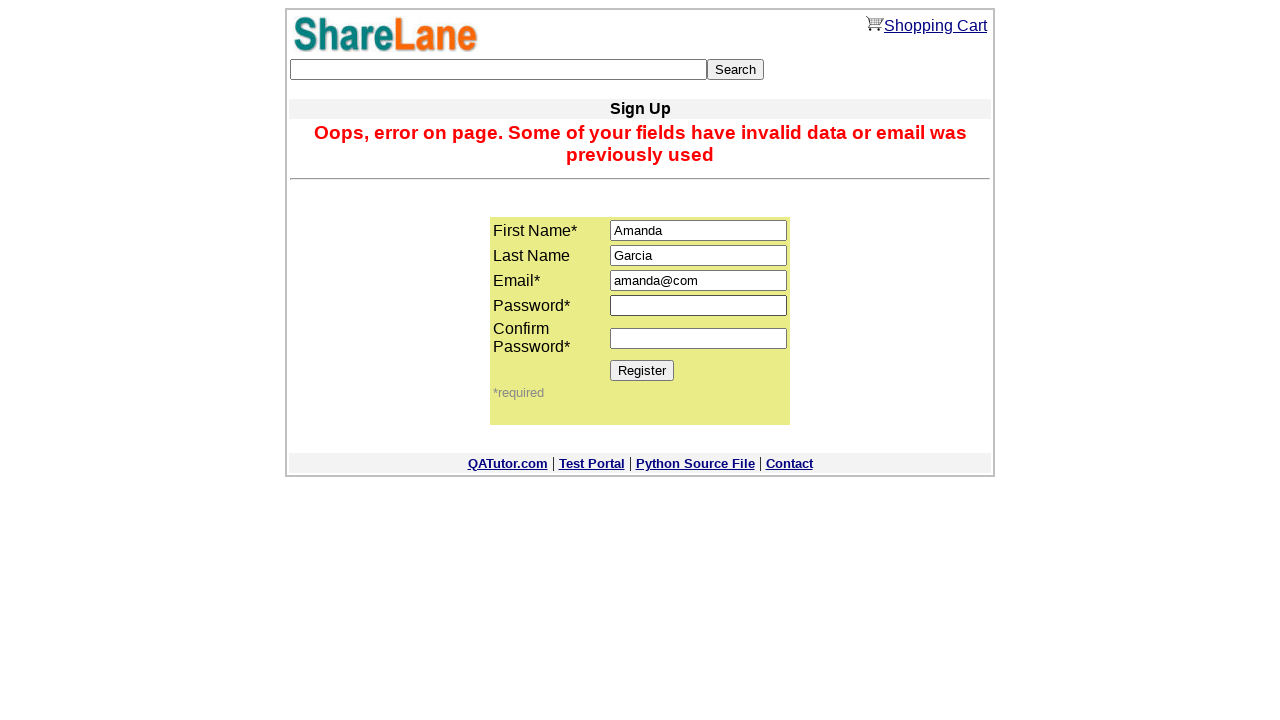